Tests a Vercel deployment by navigating to the home page, health check endpoint, and several other API endpoints to verify the system is functioning correctly and returning expected JSON responses.

Starting URL: https://mimo-sistema-final.vercel.app/

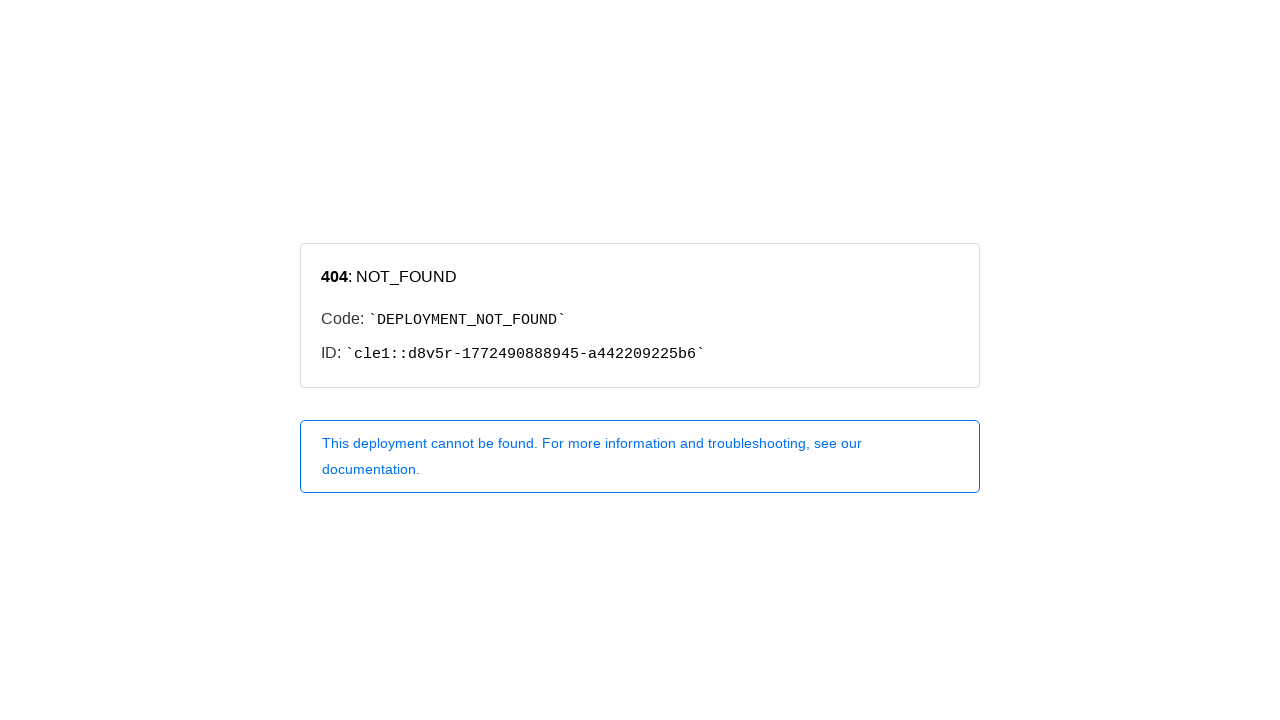

Home page loaded and network idle
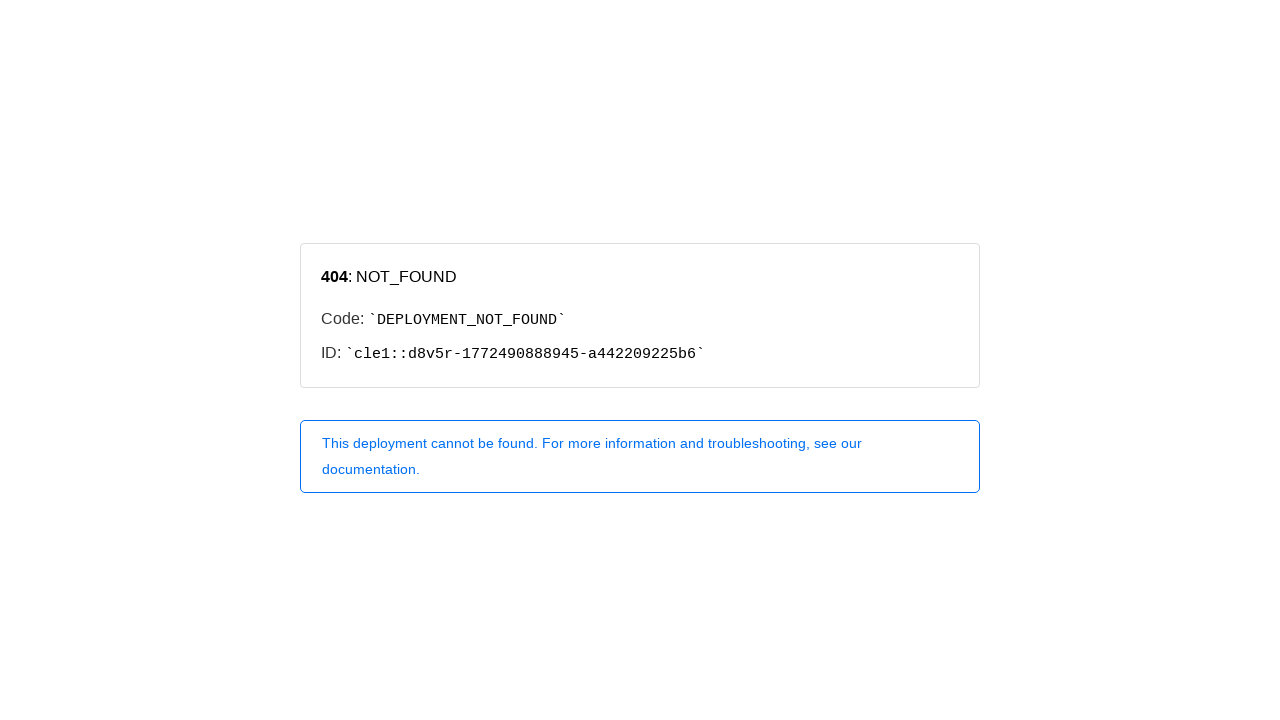

Navigated to health check endpoint
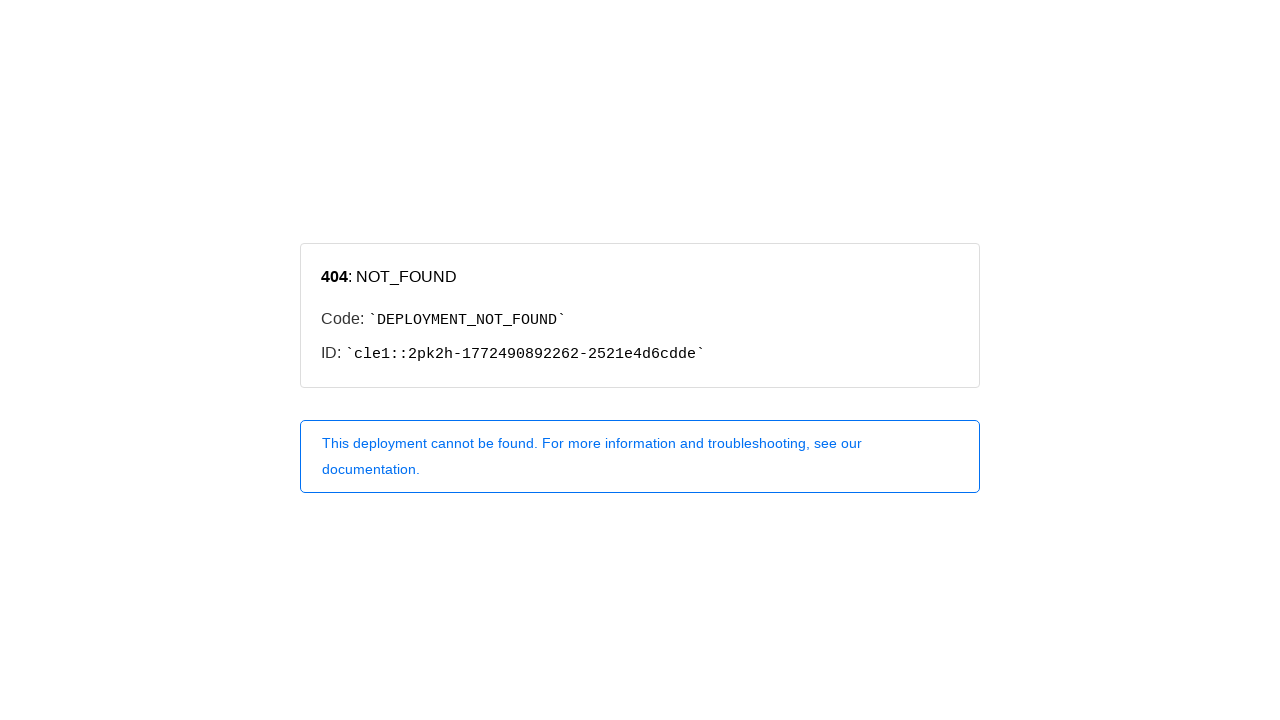

Health check endpoint loaded and network idle
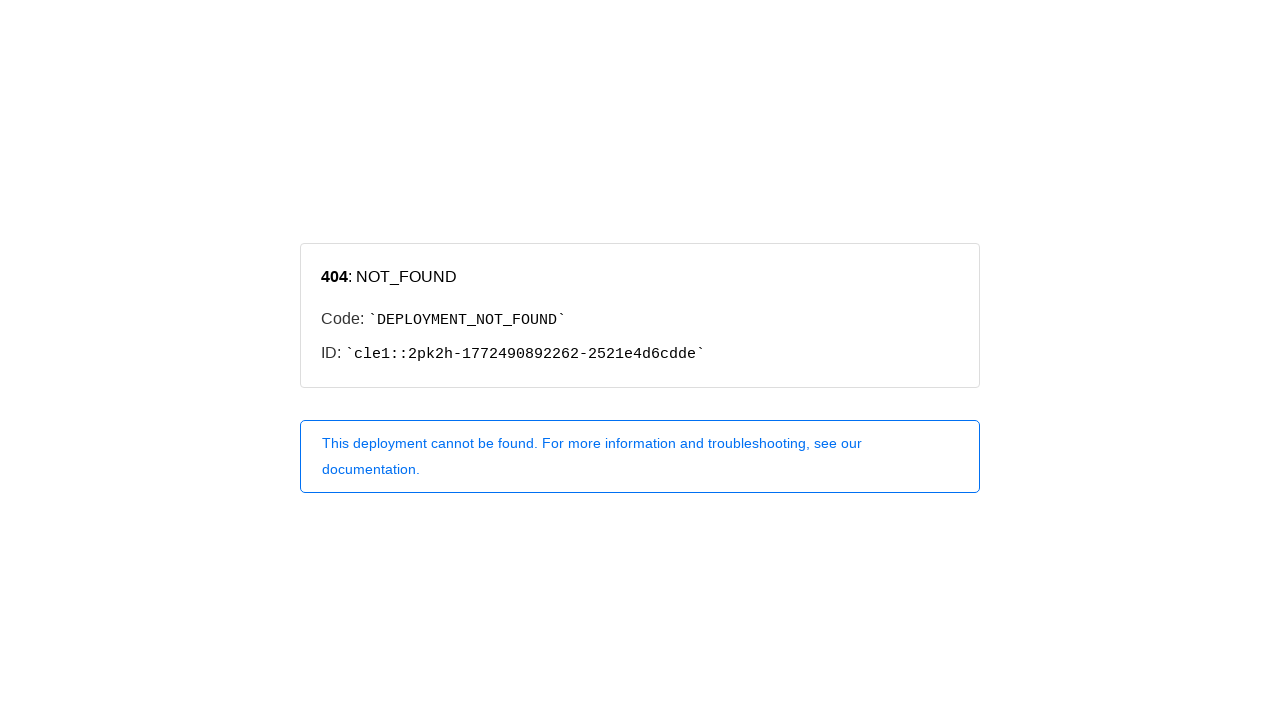

Navigated to status endpoint
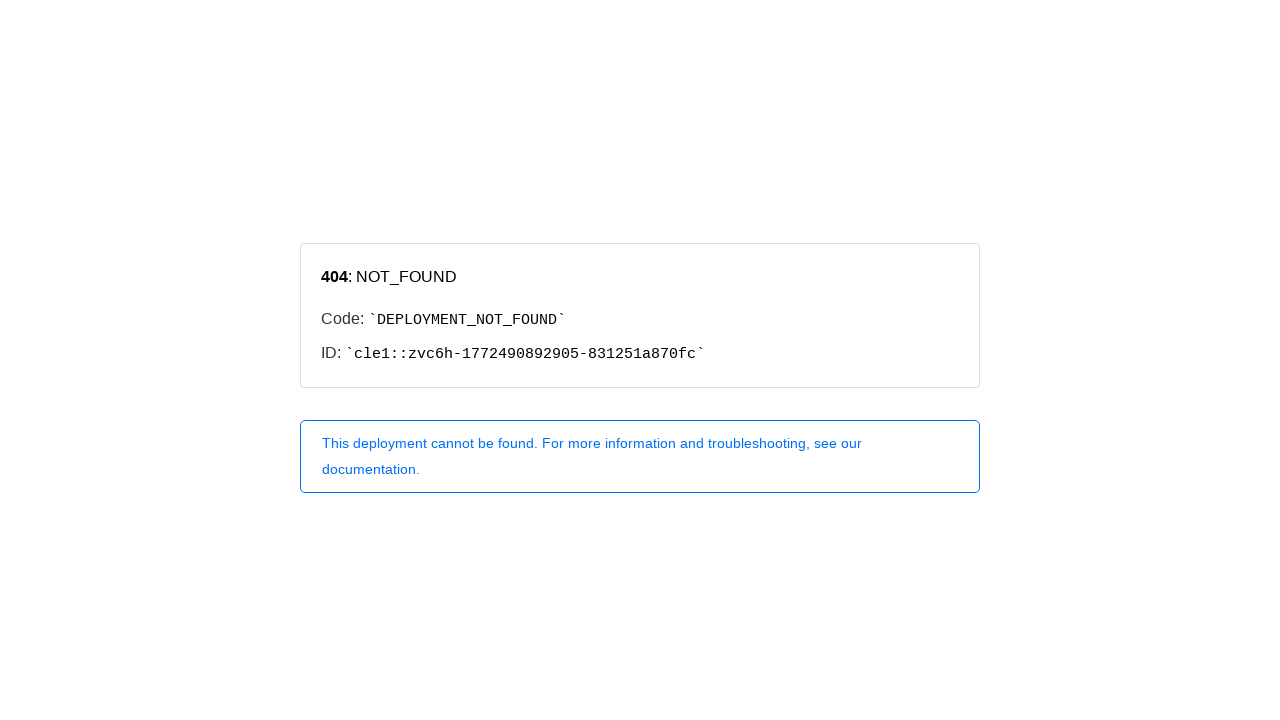

Status endpoint loaded and network idle
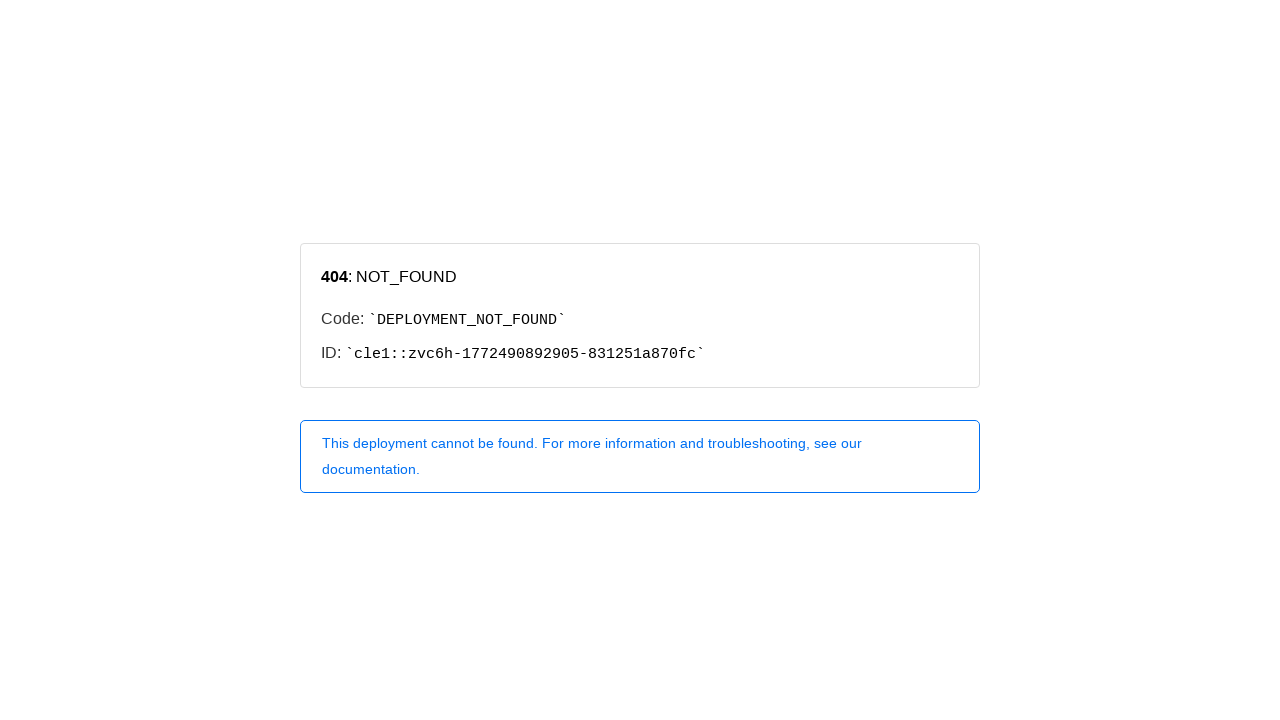

Navigated to info endpoint
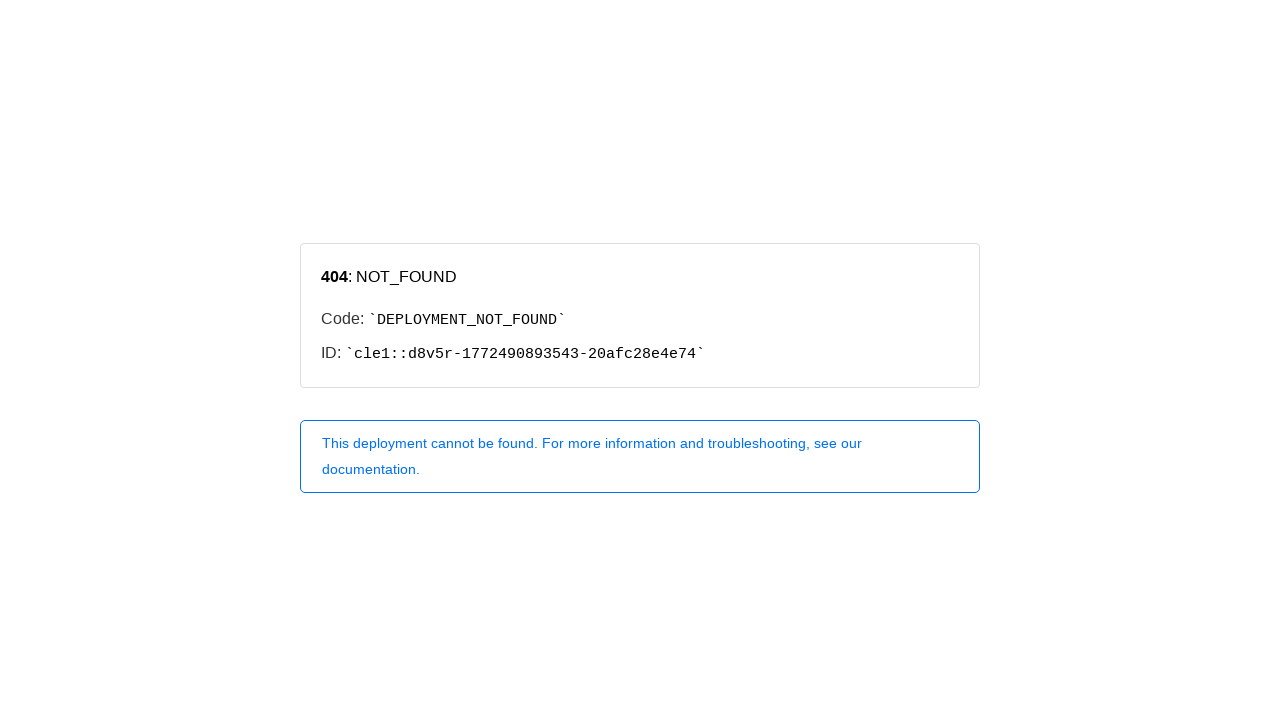

Info endpoint loaded and network idle
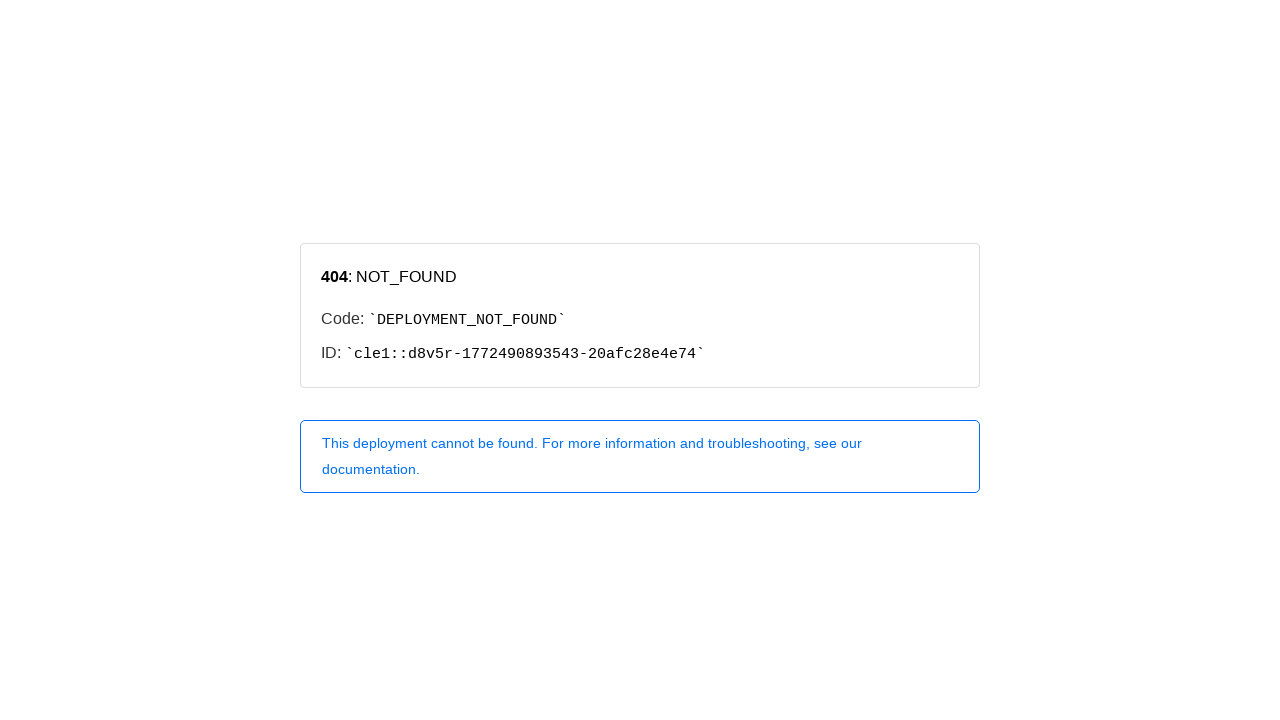

Navigated to API endpoint
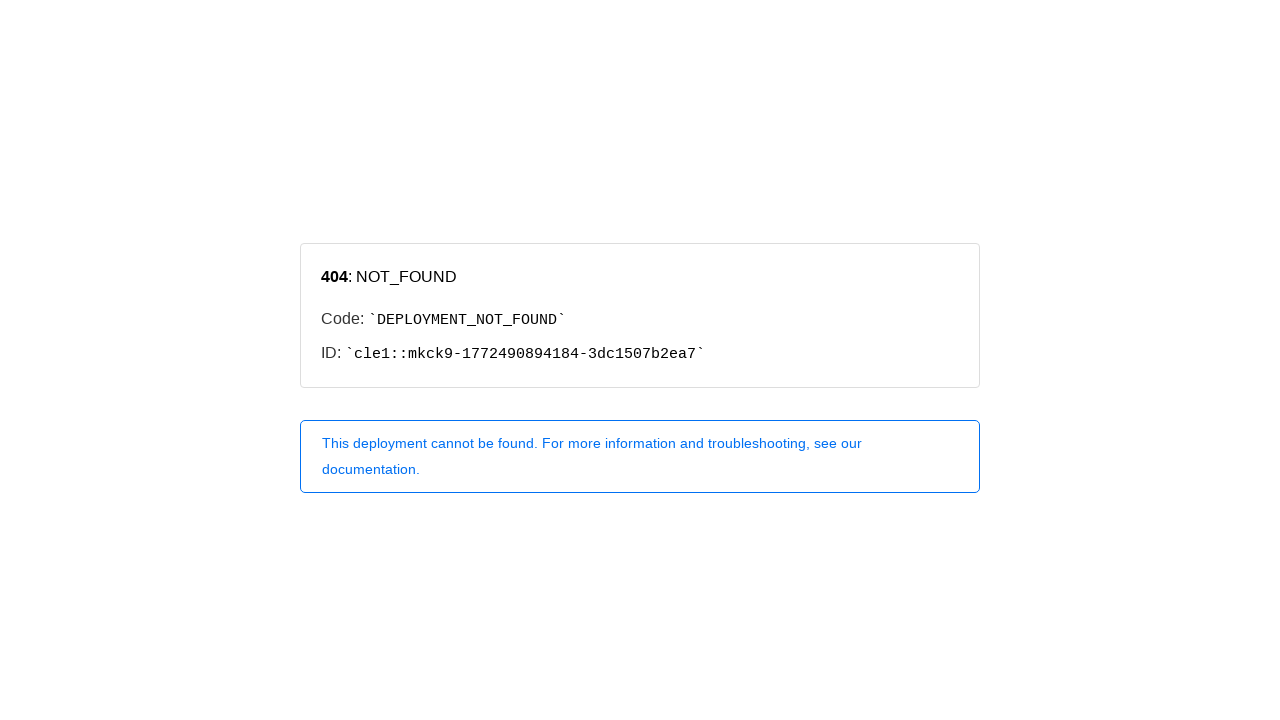

API endpoint loaded and network idle
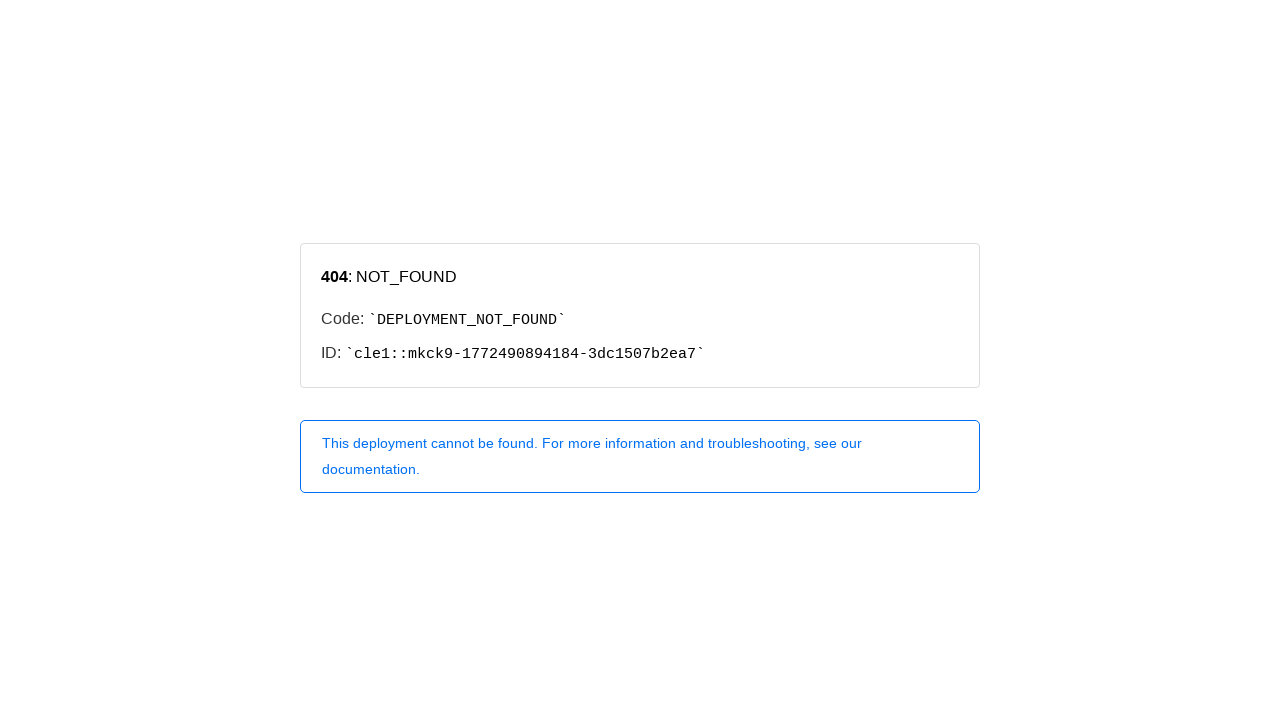

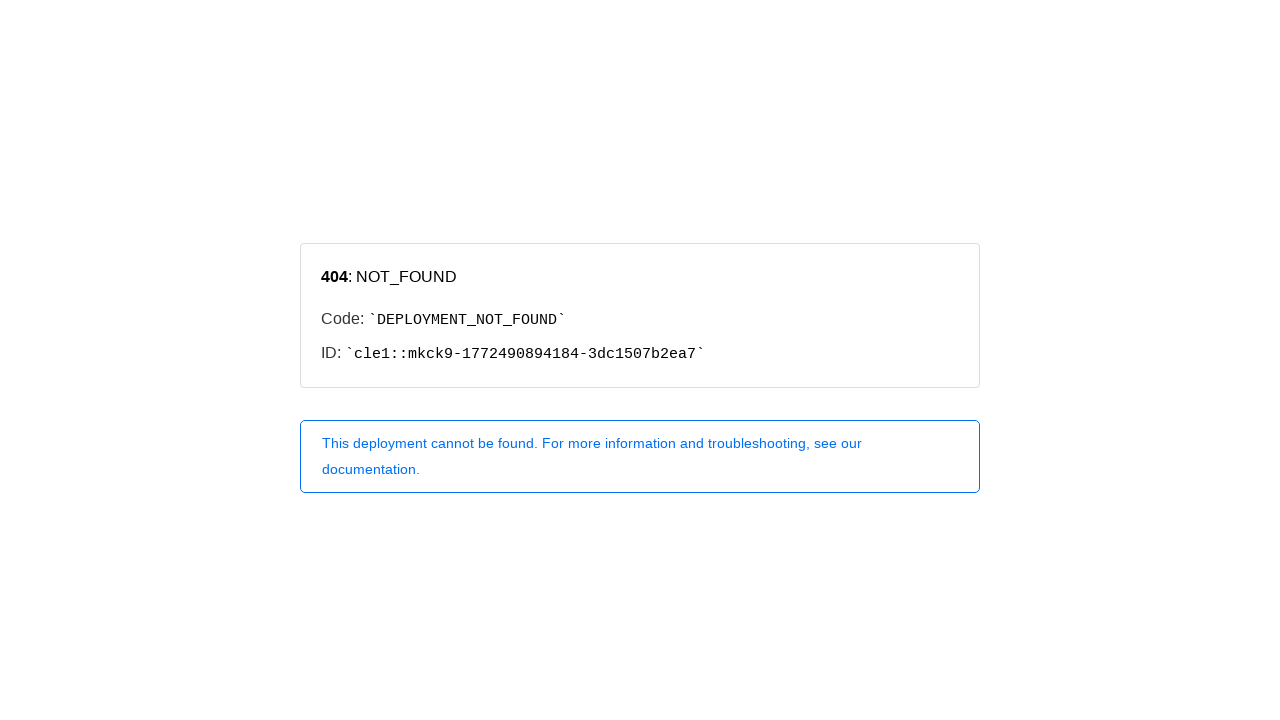